Tests iframe interaction by clicking a "Try it Yourself" link to open a new window, switching to that window, then navigating into an iframe and clicking a button that triggers a JavaScript alert popup.

Starting URL: https://www.w3schools.com/js/js_popup.asp

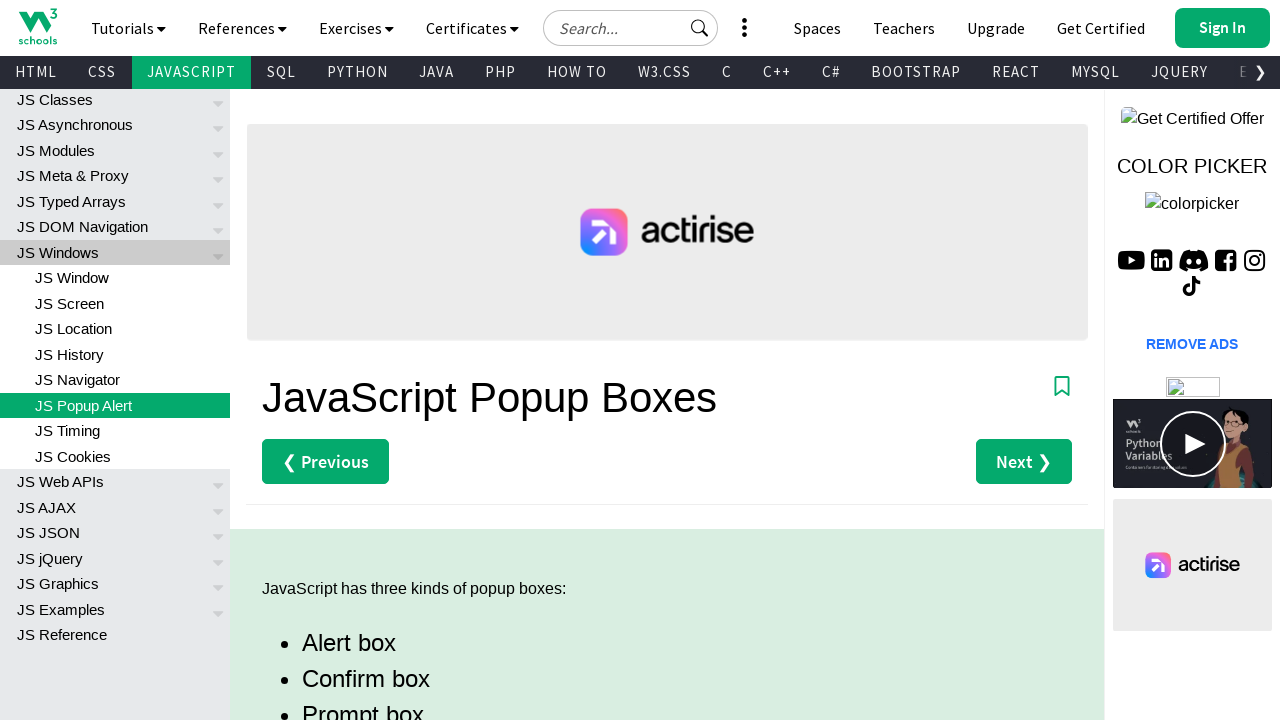

Clicked the first 'Try it Yourself' link at (334, 360) on (//a[text()='Try it Yourself »'])[1]
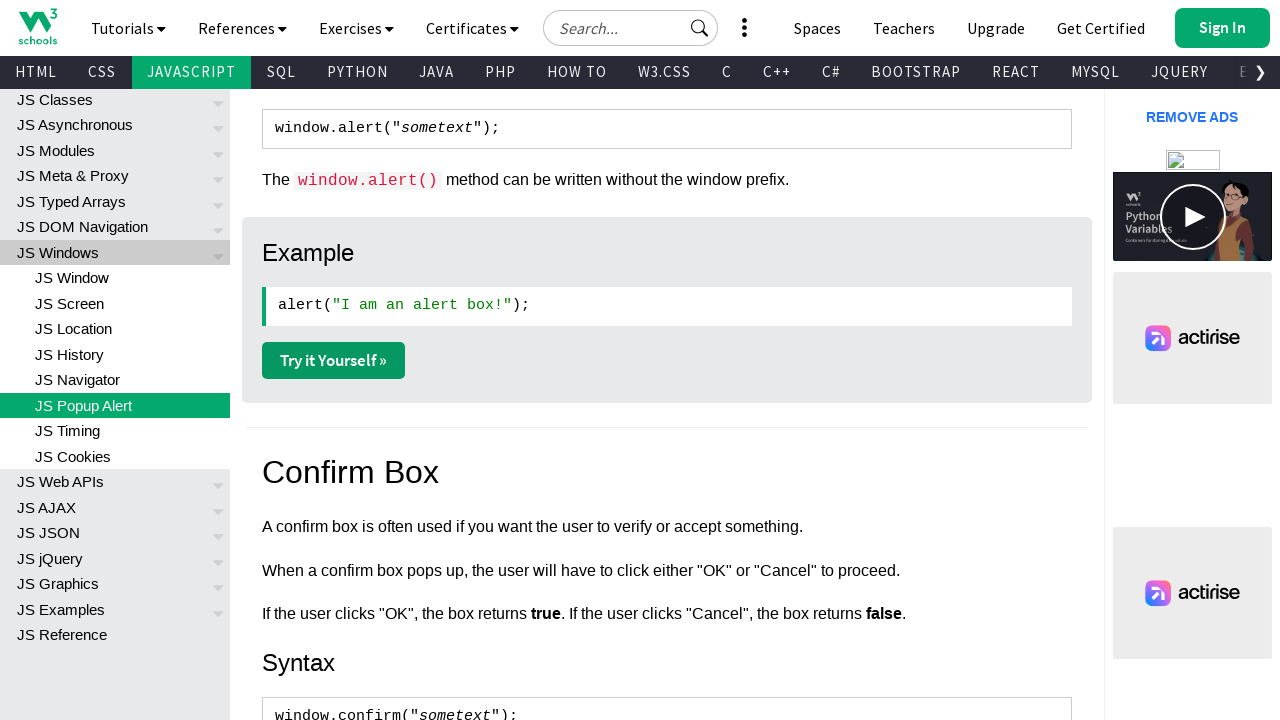

Clicked 'Try it Yourself' link to open new window at (334, 360) on (//a[text()='Try it Yourself »'])[1]
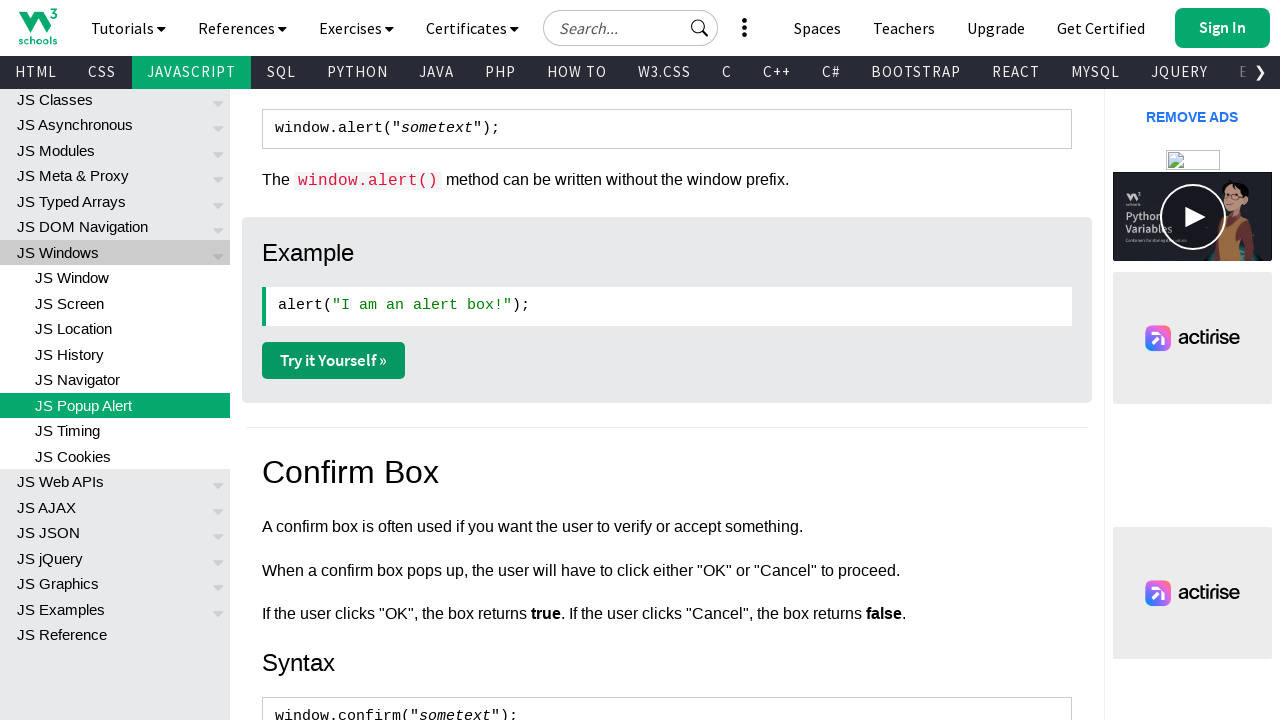

Switched to new window and waited for page to load
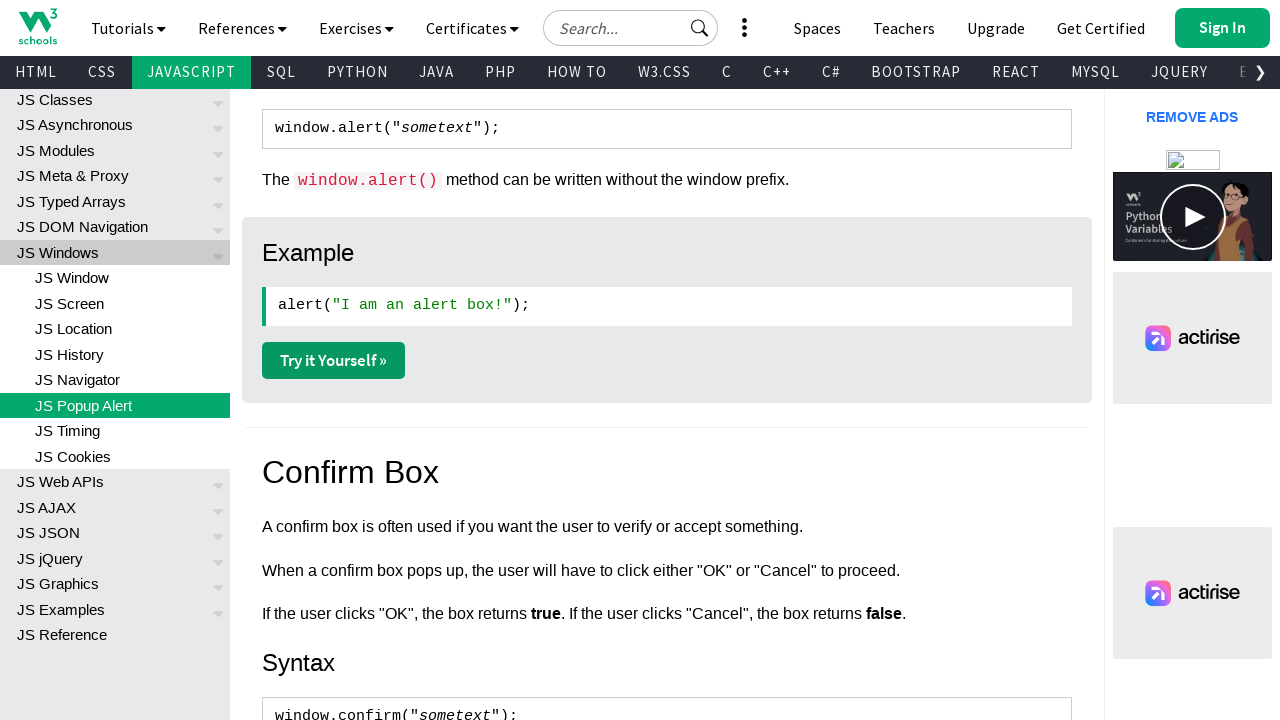

Located iframe with ID 'iframeResult'
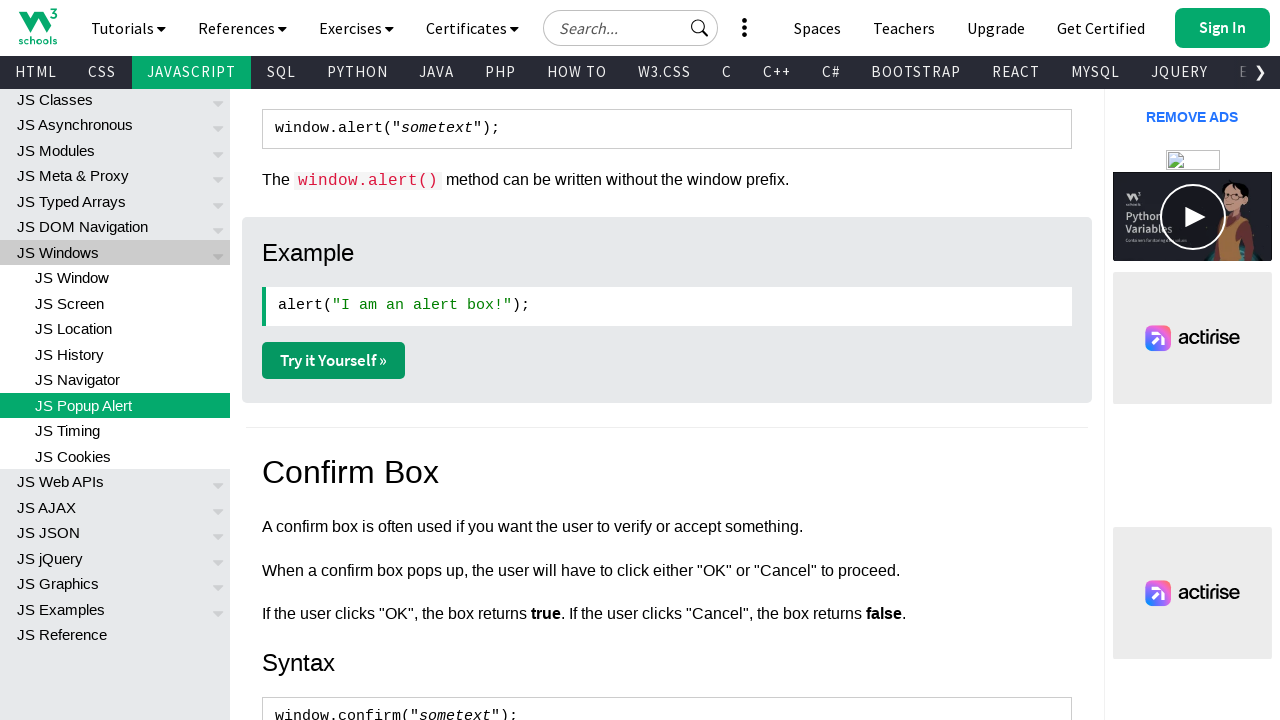

Clicked button inside iframe to trigger JavaScript alert at (551, 122) on #iframeResult >> internal:control=enter-frame >> button[onclick='myFunction()']
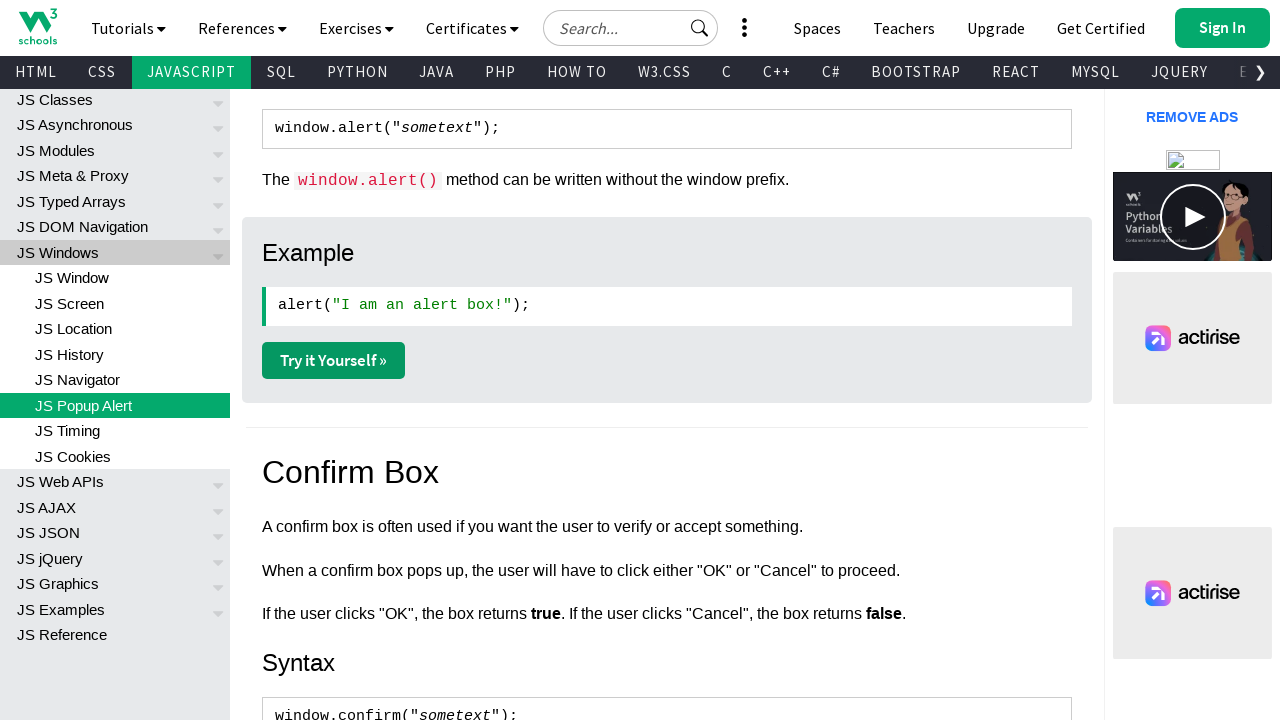

Set up alert dialog handler to accept dialogs
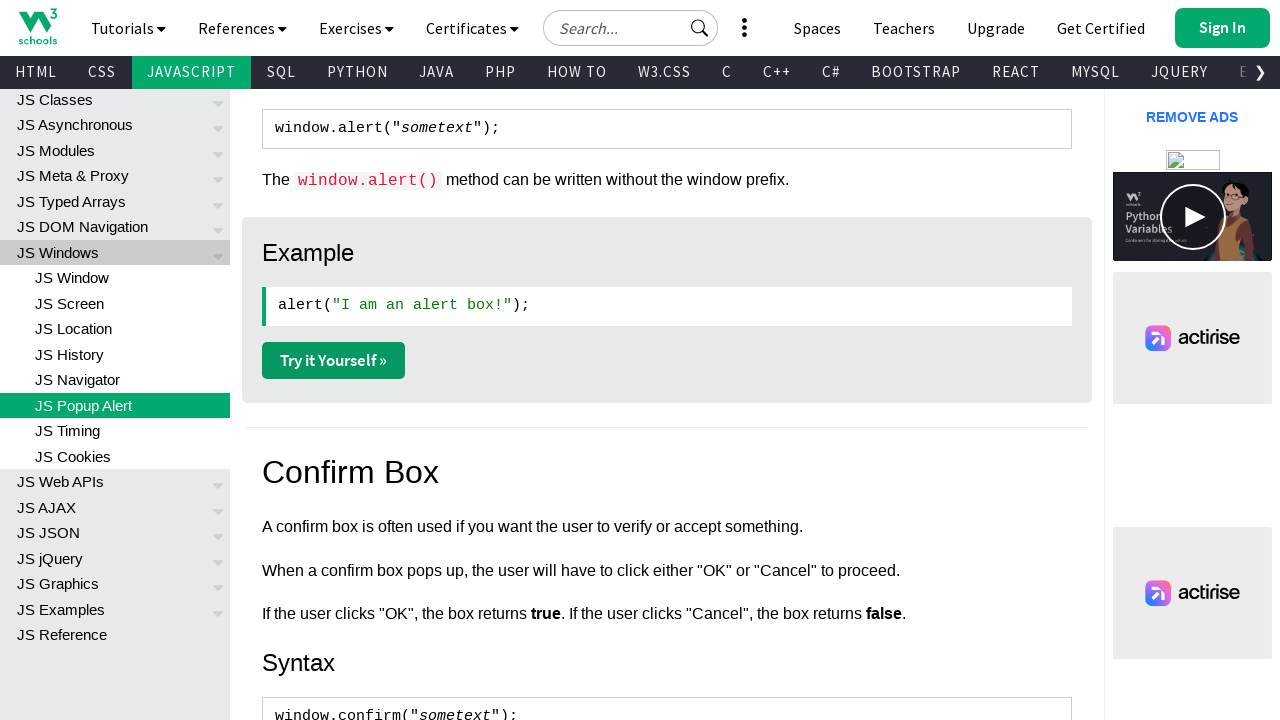

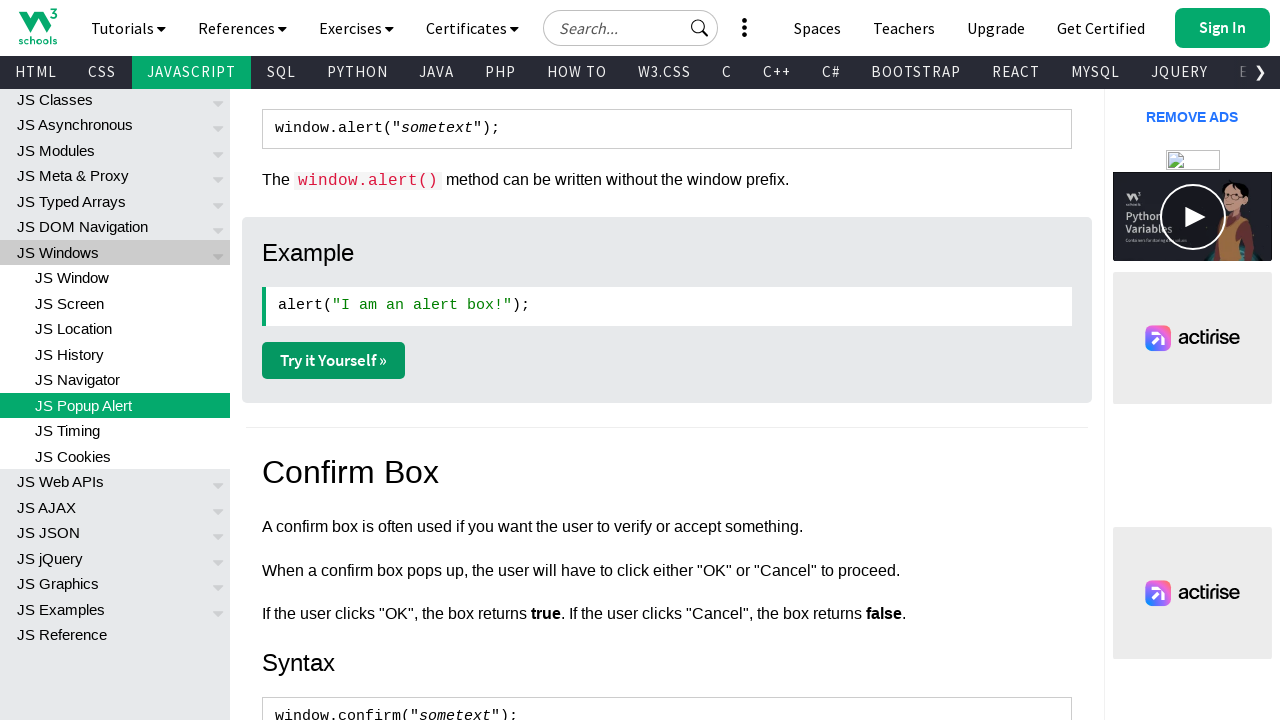